Creates a note, clicks delete but dismisses the confirmation dialog to keep the note

Starting URL: https://testpages.eviltester.com/styled/apps/notes/simplenotes.html

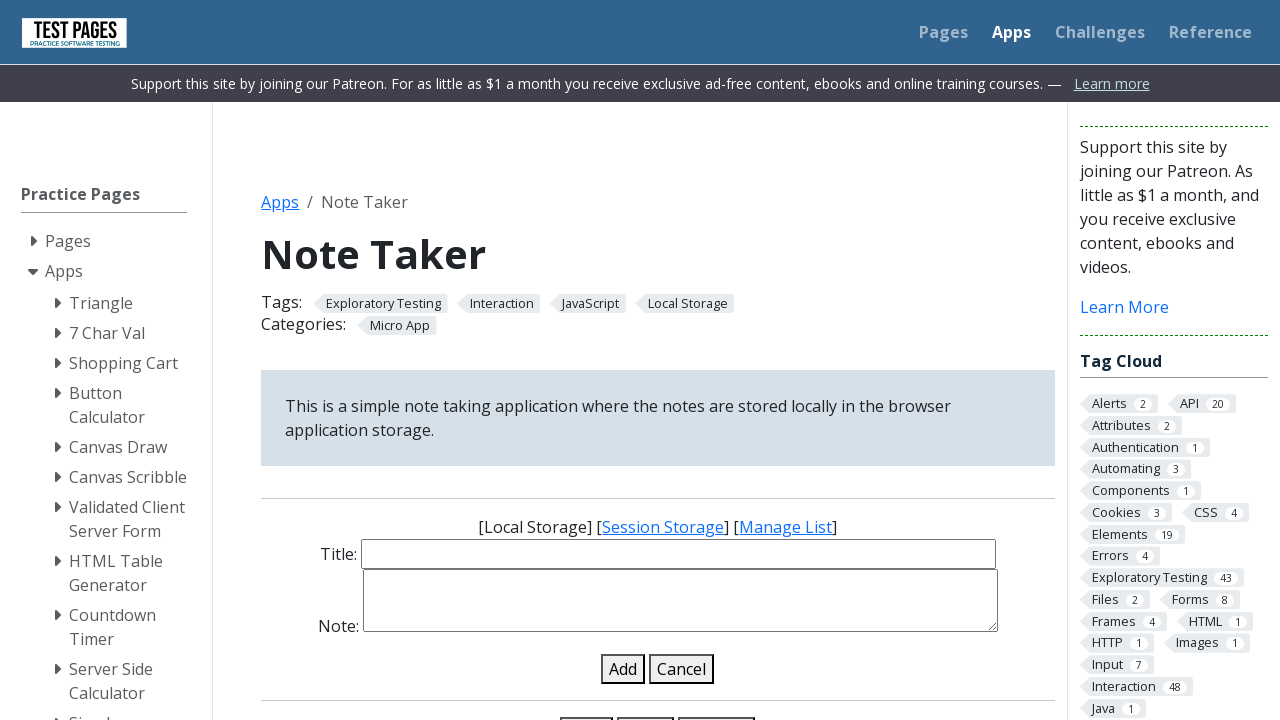

Navigated to Simple Notes application
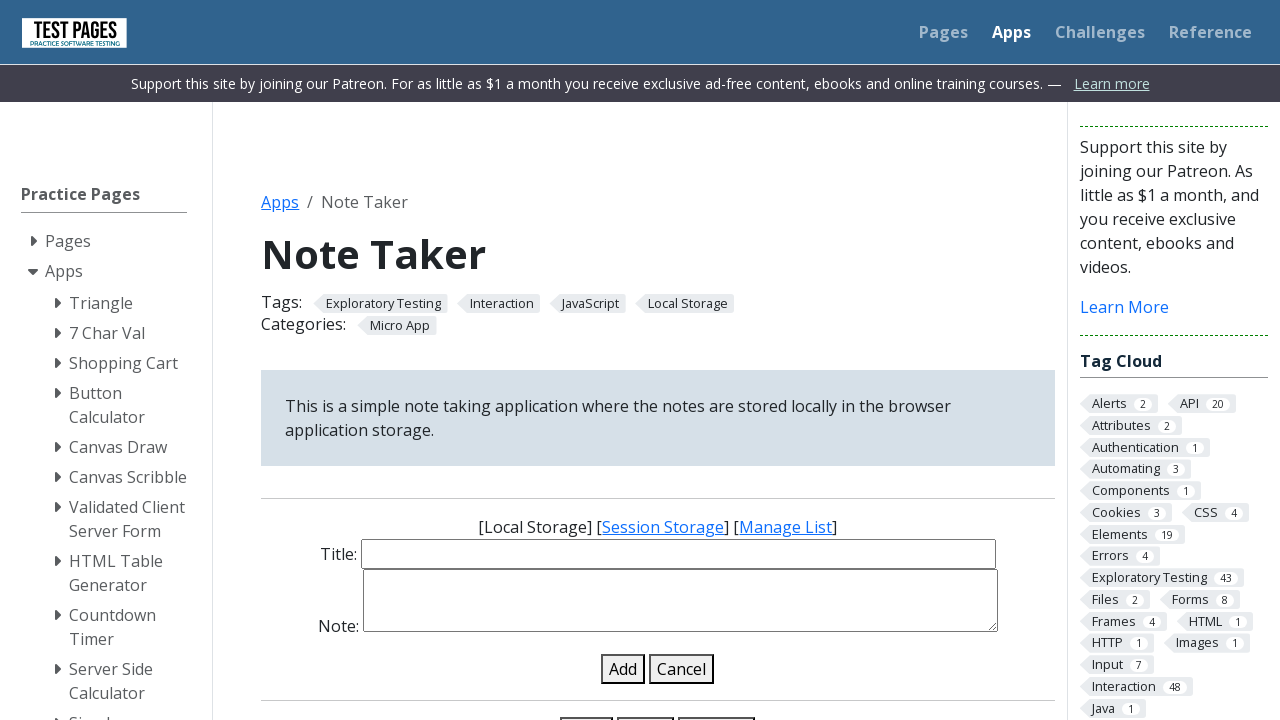

Filled note title with 'Note to keep' on #note-title-input
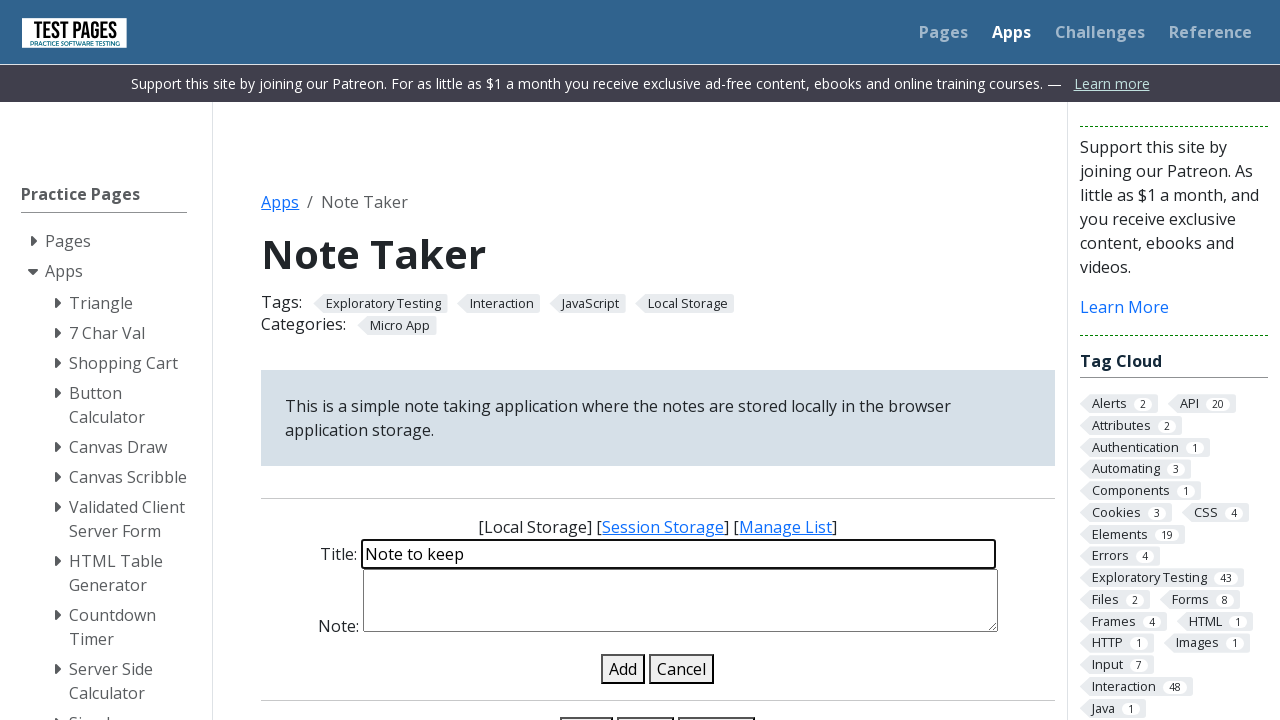

Filled note details with 'This will not be deleted' on #note-details-input
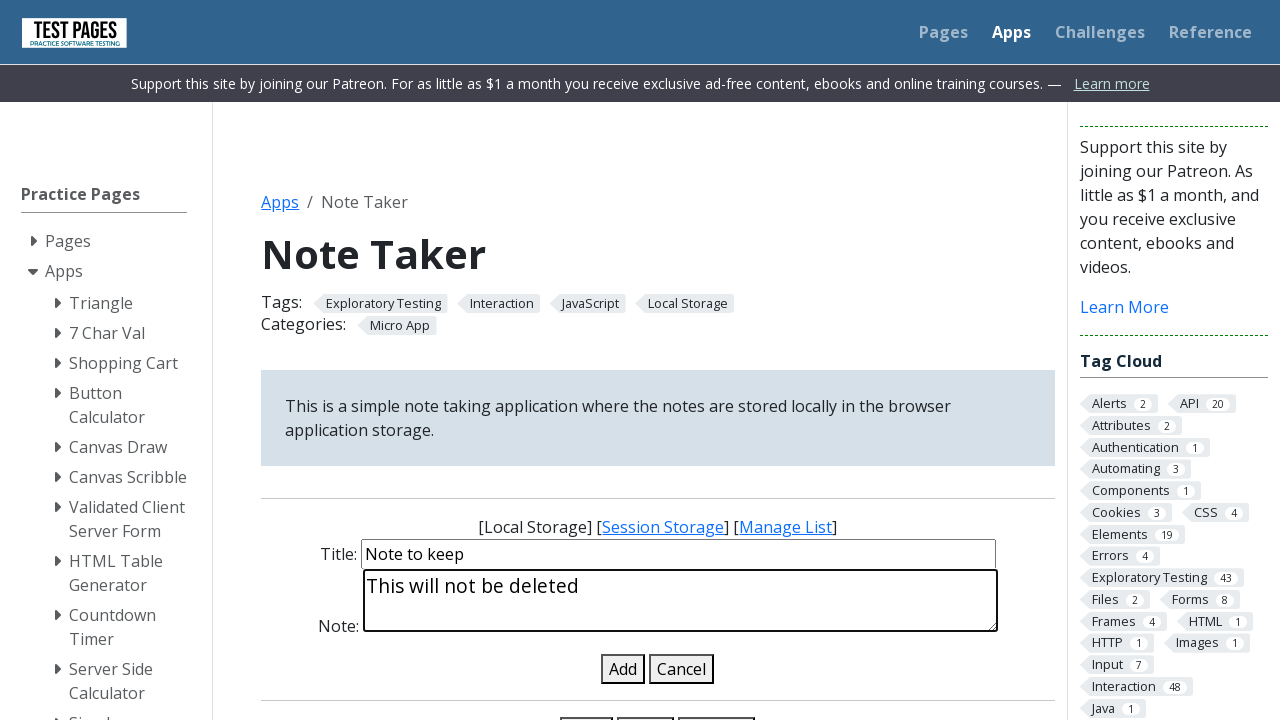

Clicked add note button to create the note at (623, 669) on #add-note
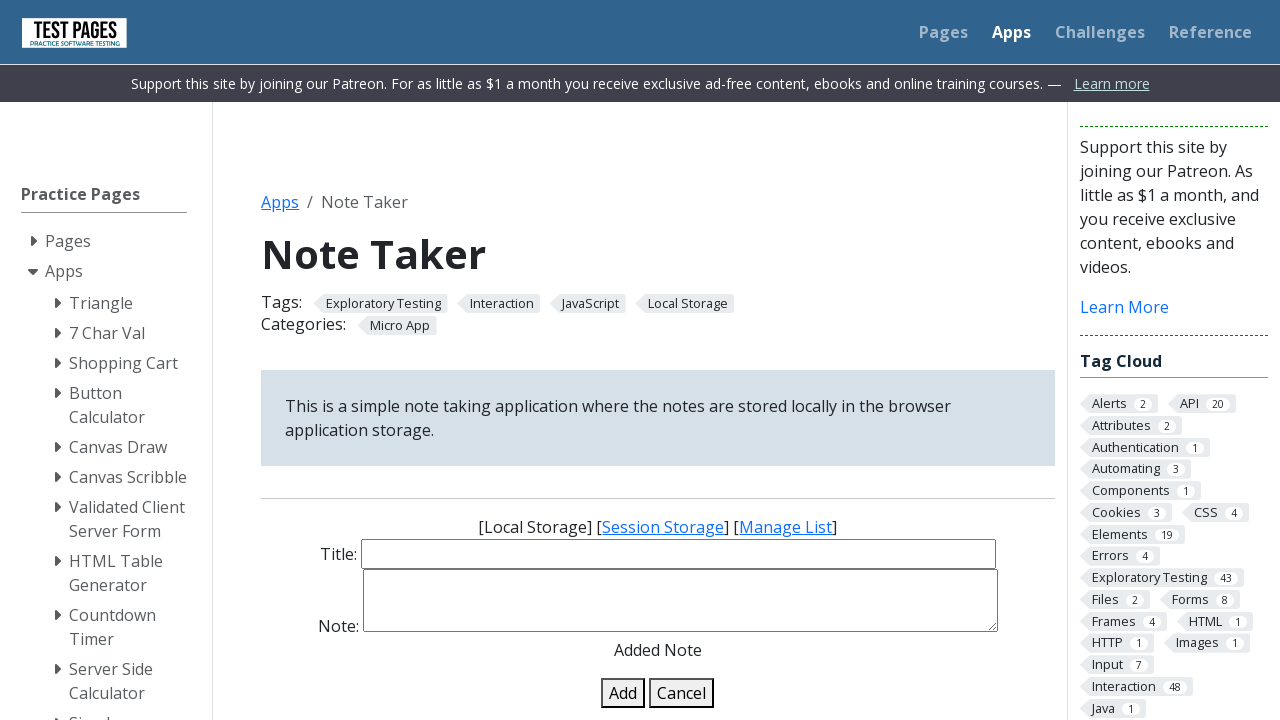

Note successfully added to the list
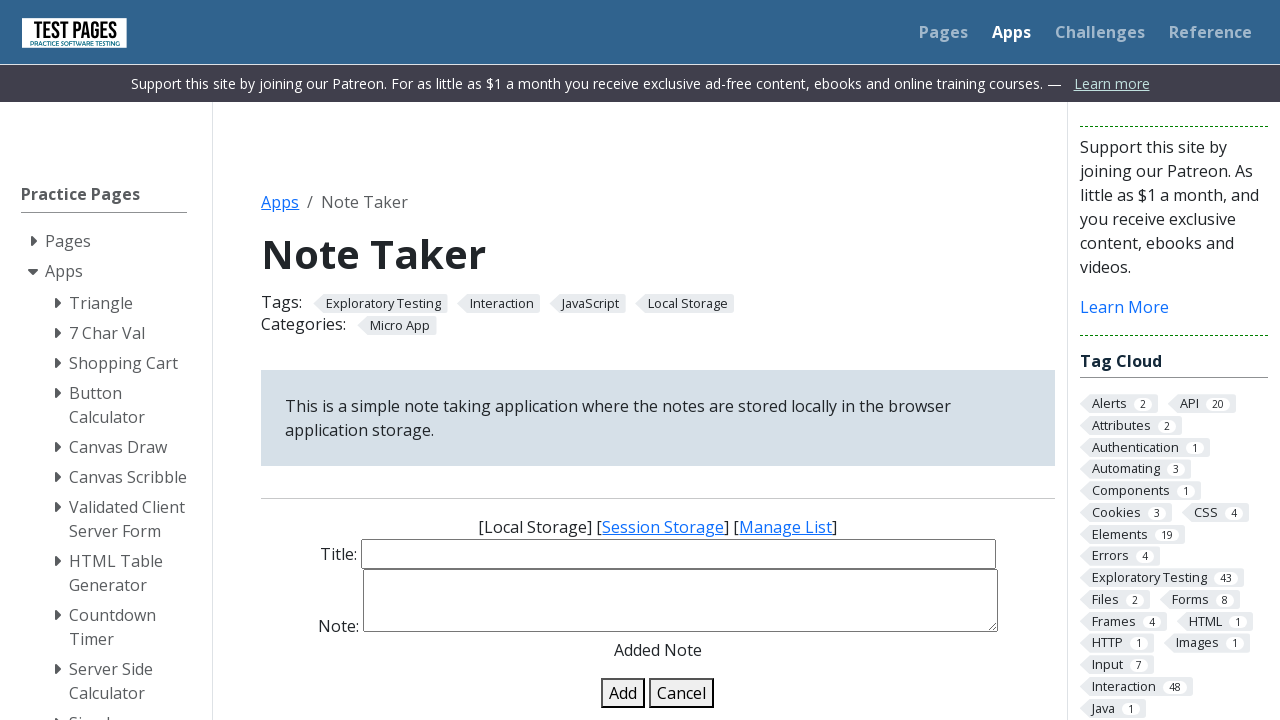

Set up dialog handler to dismiss confirmation dialogs
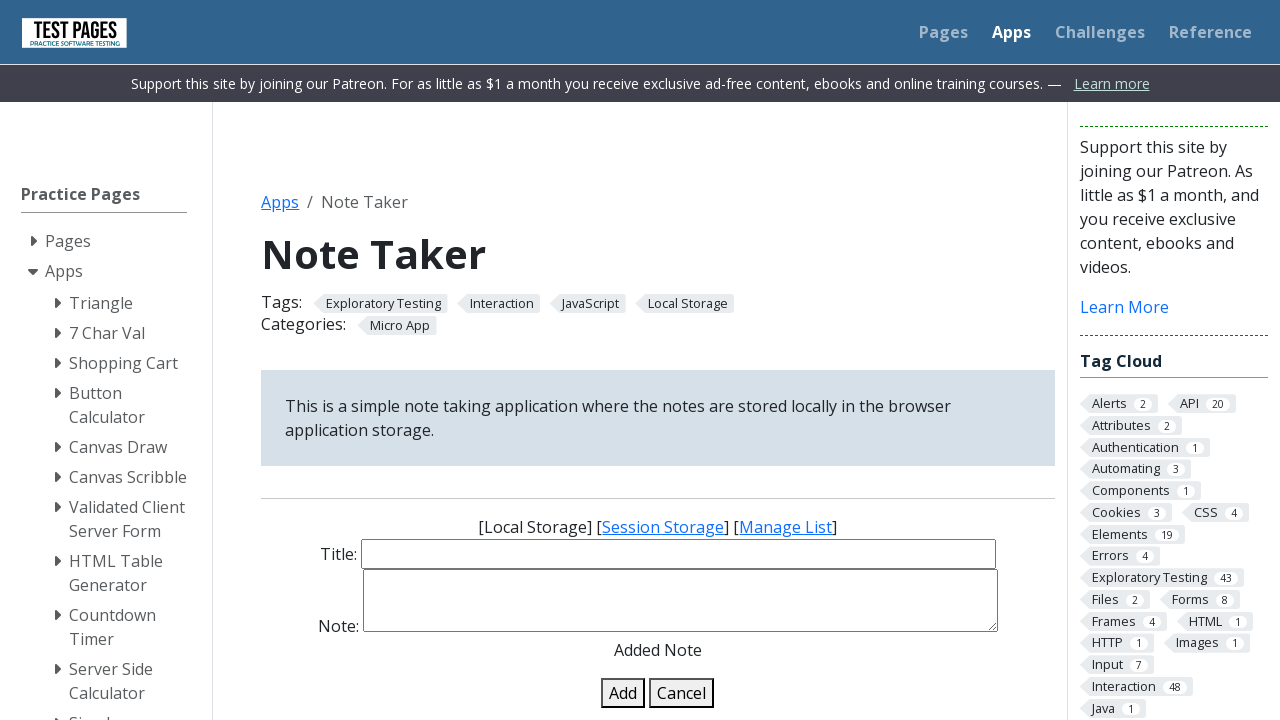

Clicked delete button on the first note at (274, 360) on .delete-note-in-list >> nth=0
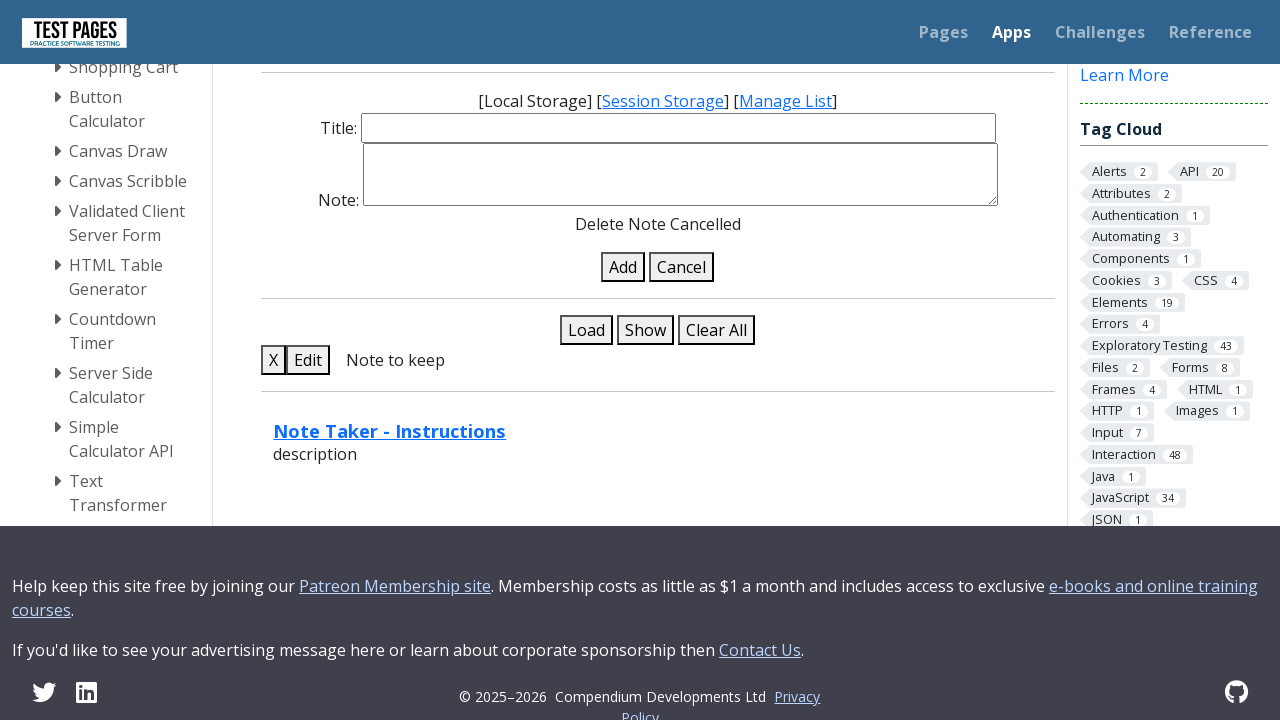

Waited for delete confirmation dialog to be dismissed
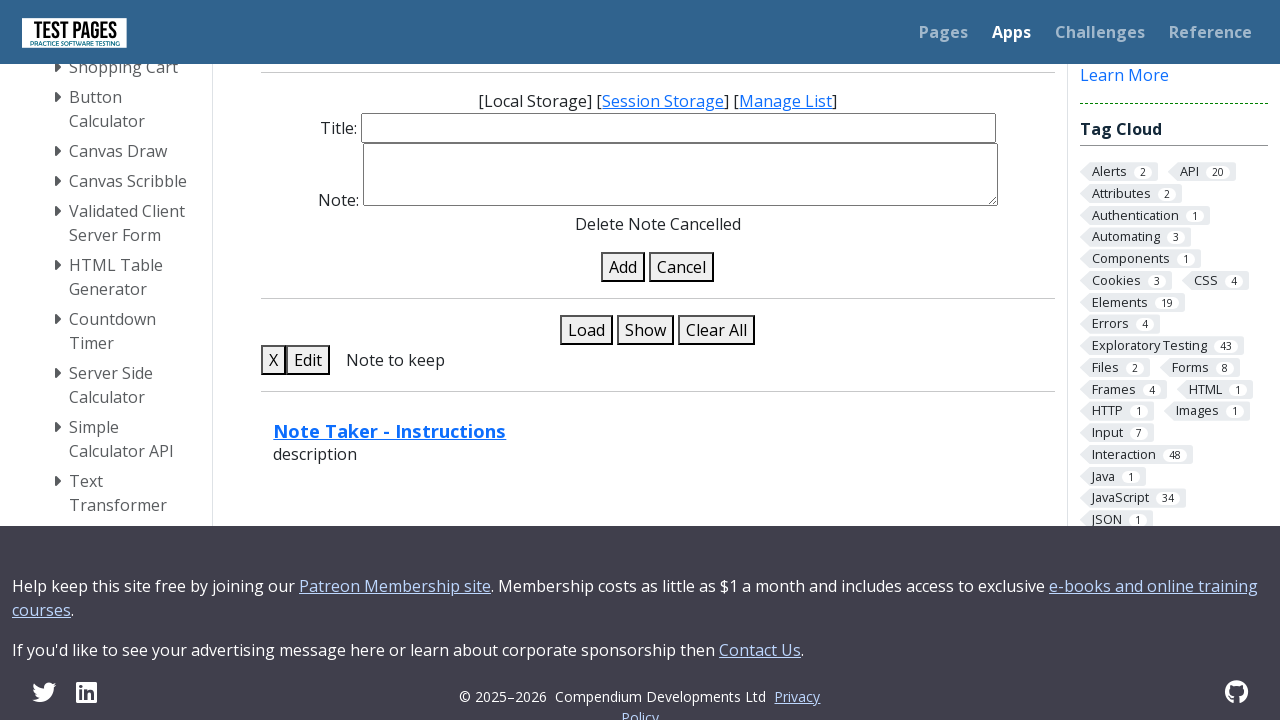

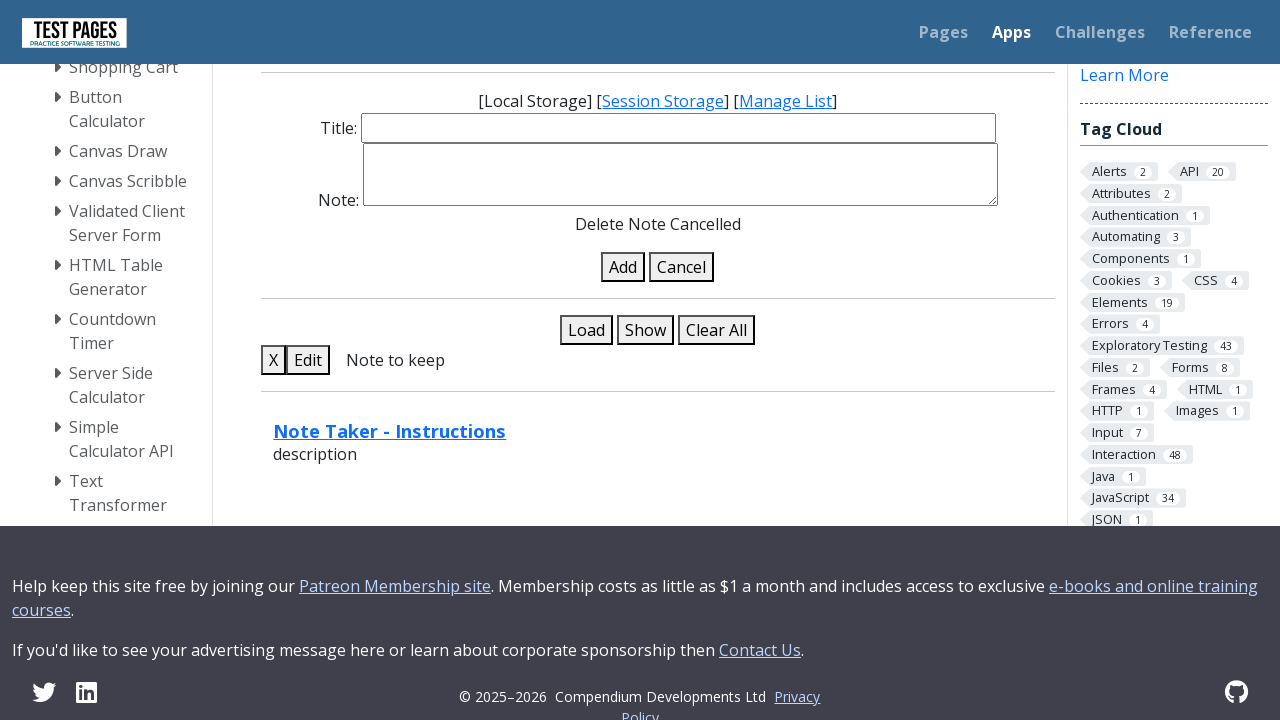